Calculates the sum of two numbers displayed on the page, selects the result from a dropdown, and submits the form

Starting URL: http://suninjuly.github.io/selects2.html

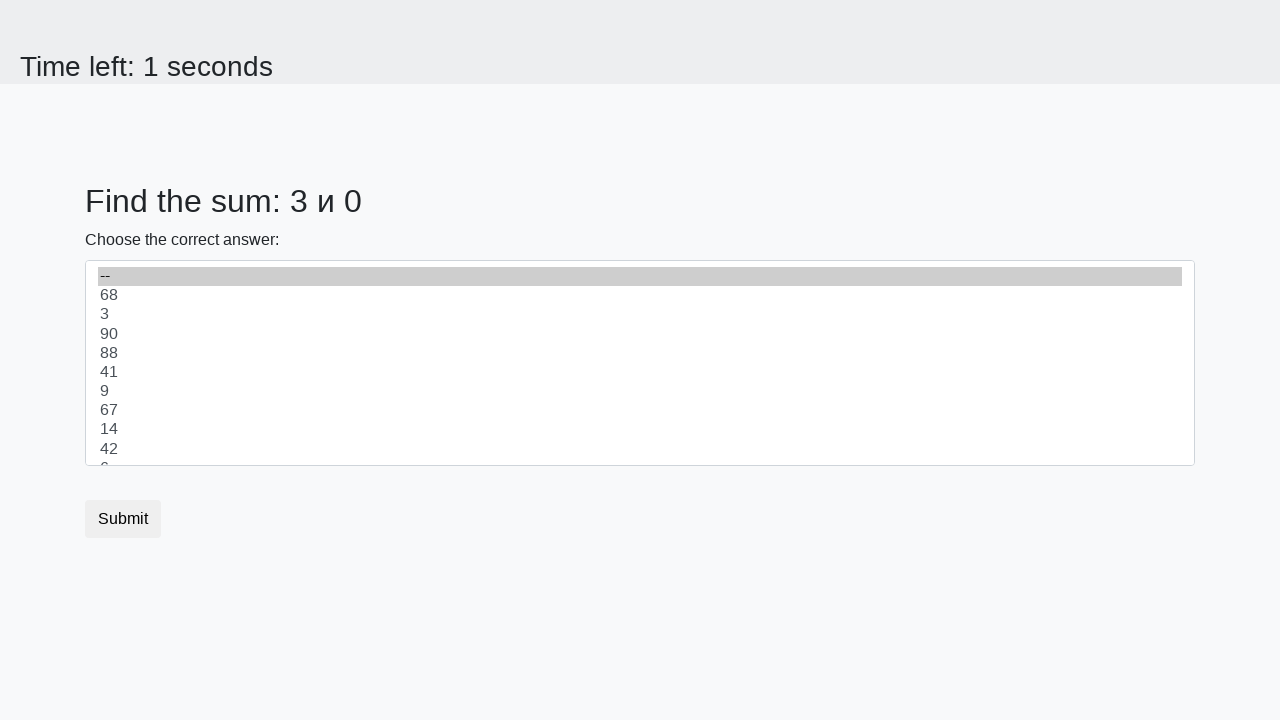

Retrieved first number from #num1 element
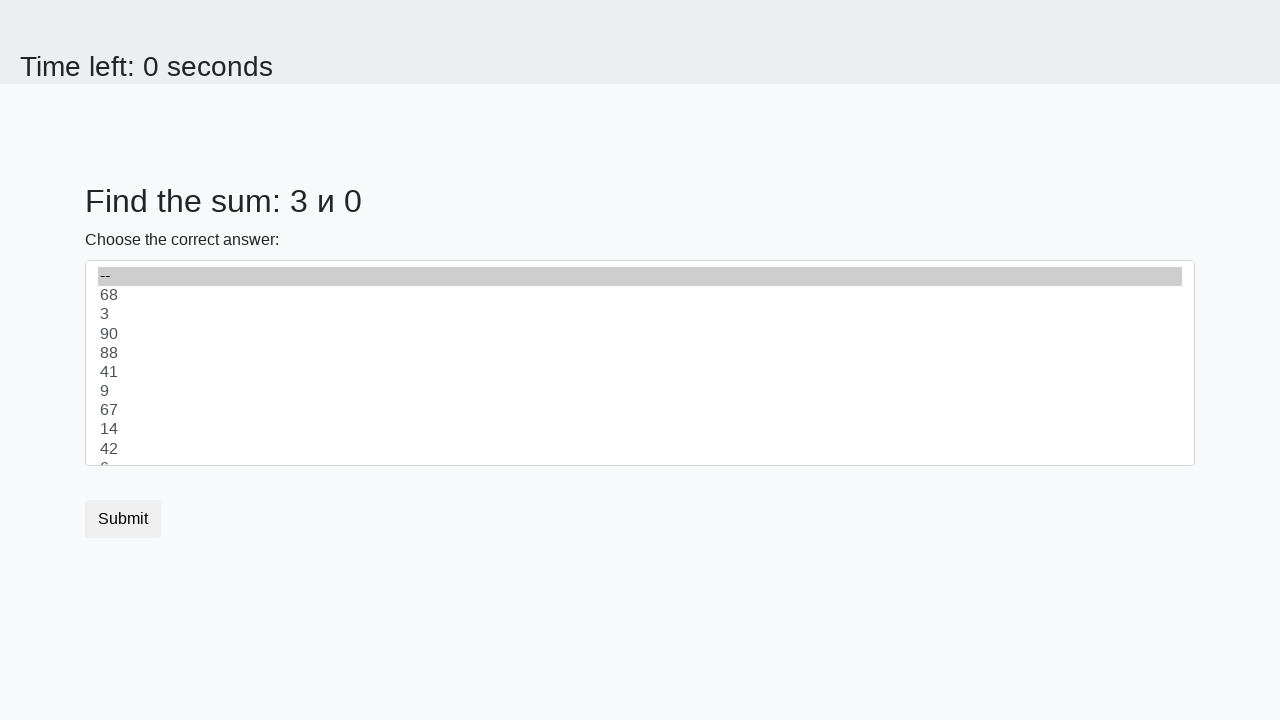

Retrieved second number from #num2 element
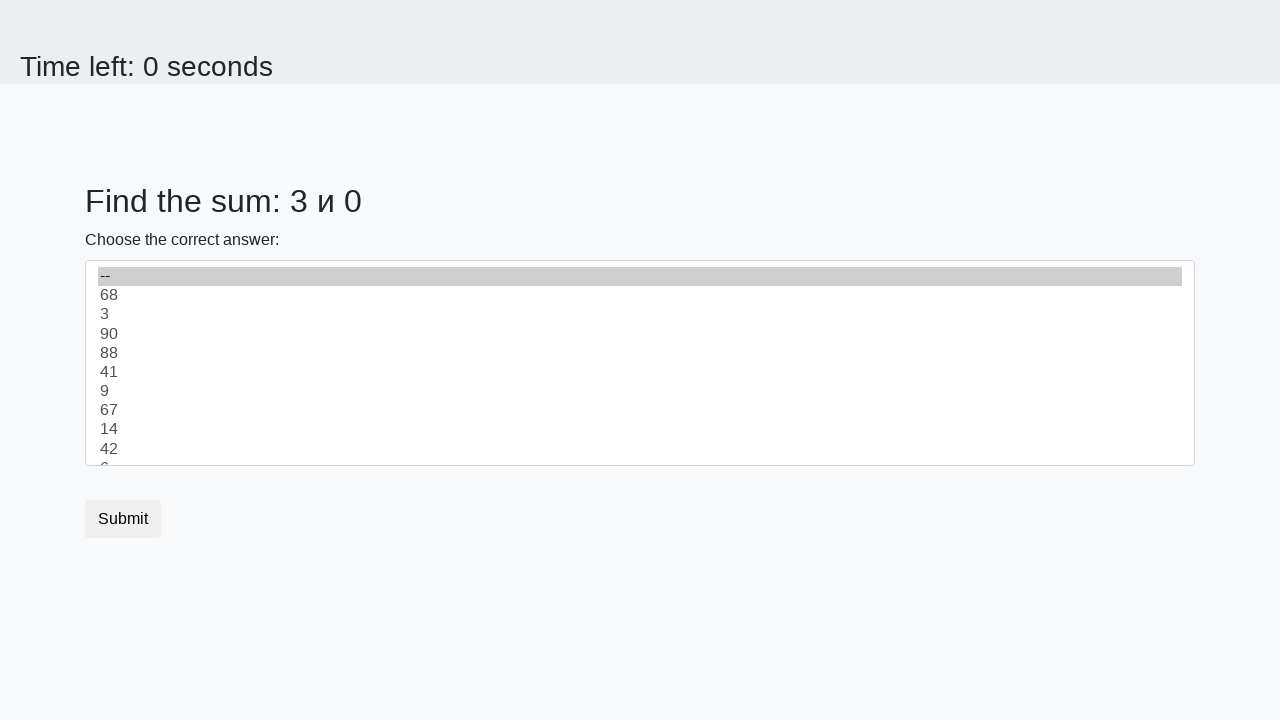

Calculated sum: 3 + 0 = 3
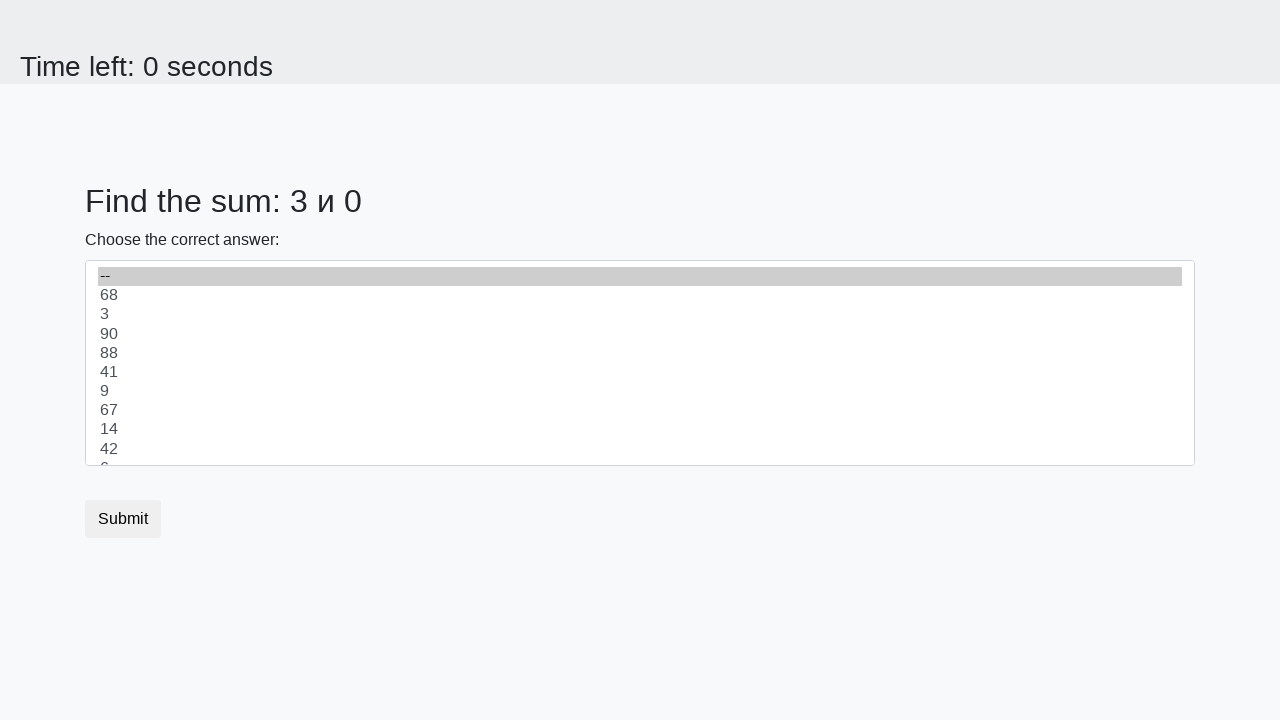

Selected sum value 3 from dropdown on #dropdown
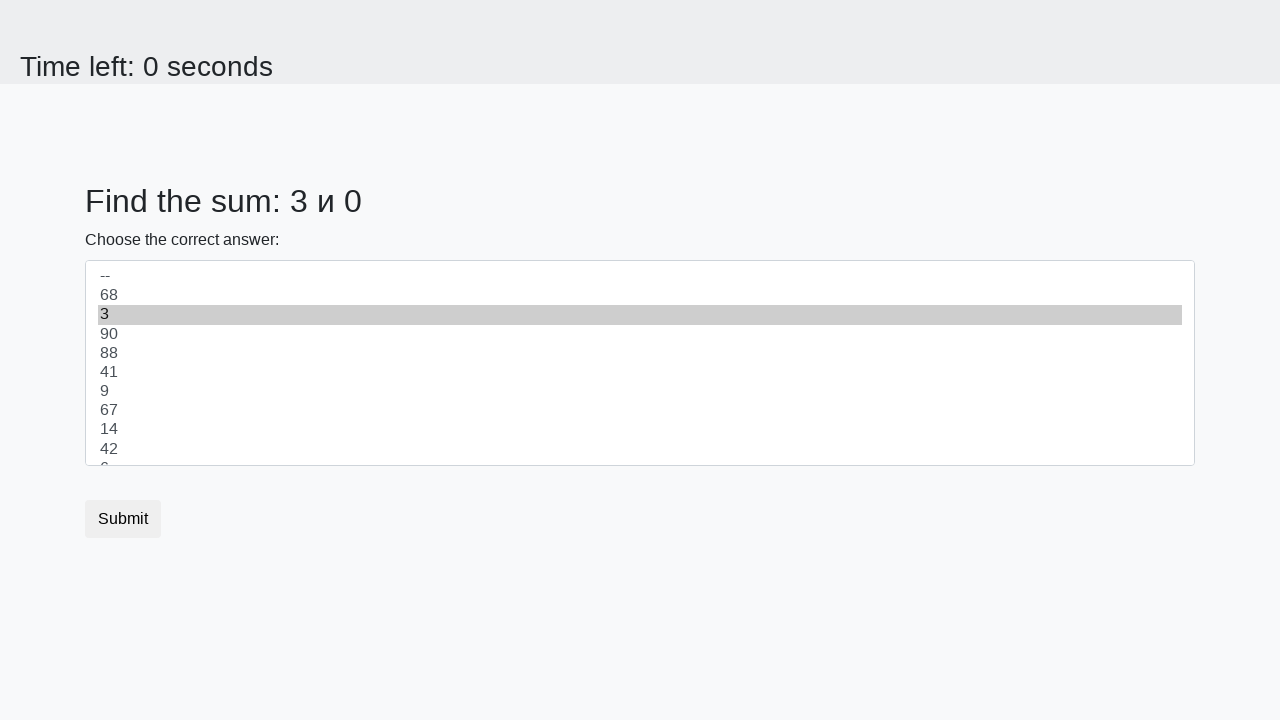

Clicked submit button to complete form at (123, 519) on .btn
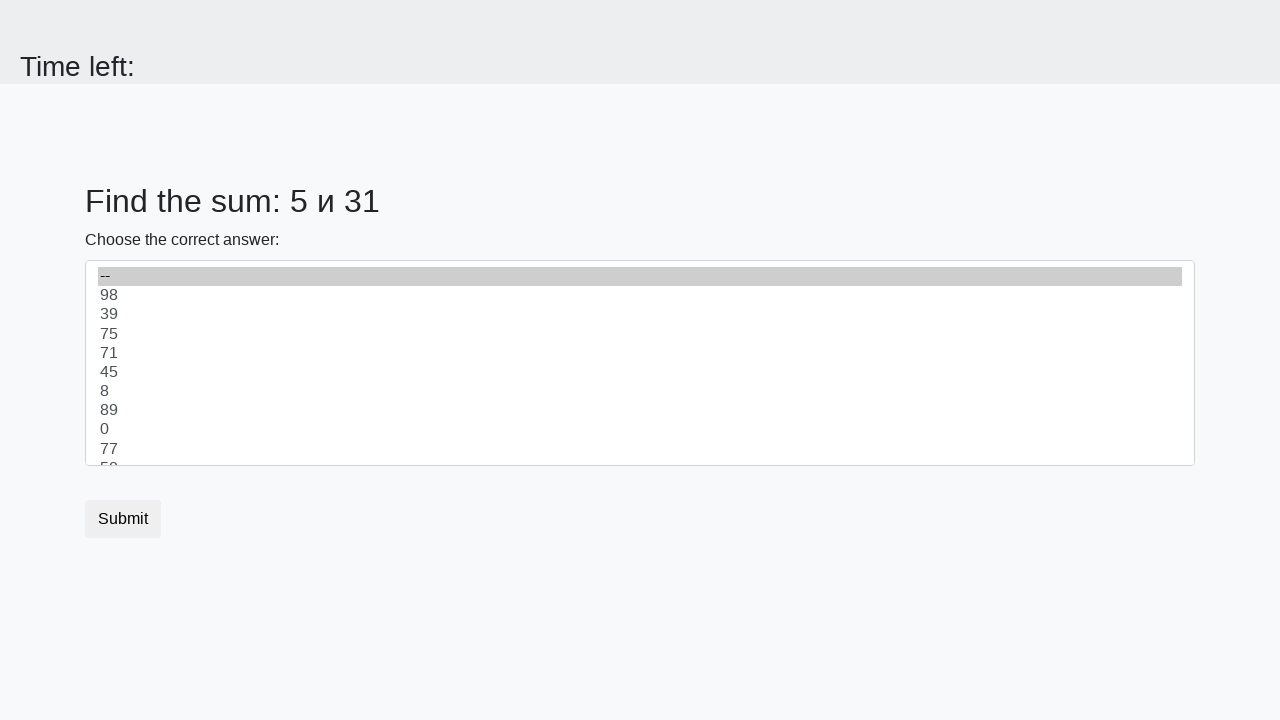

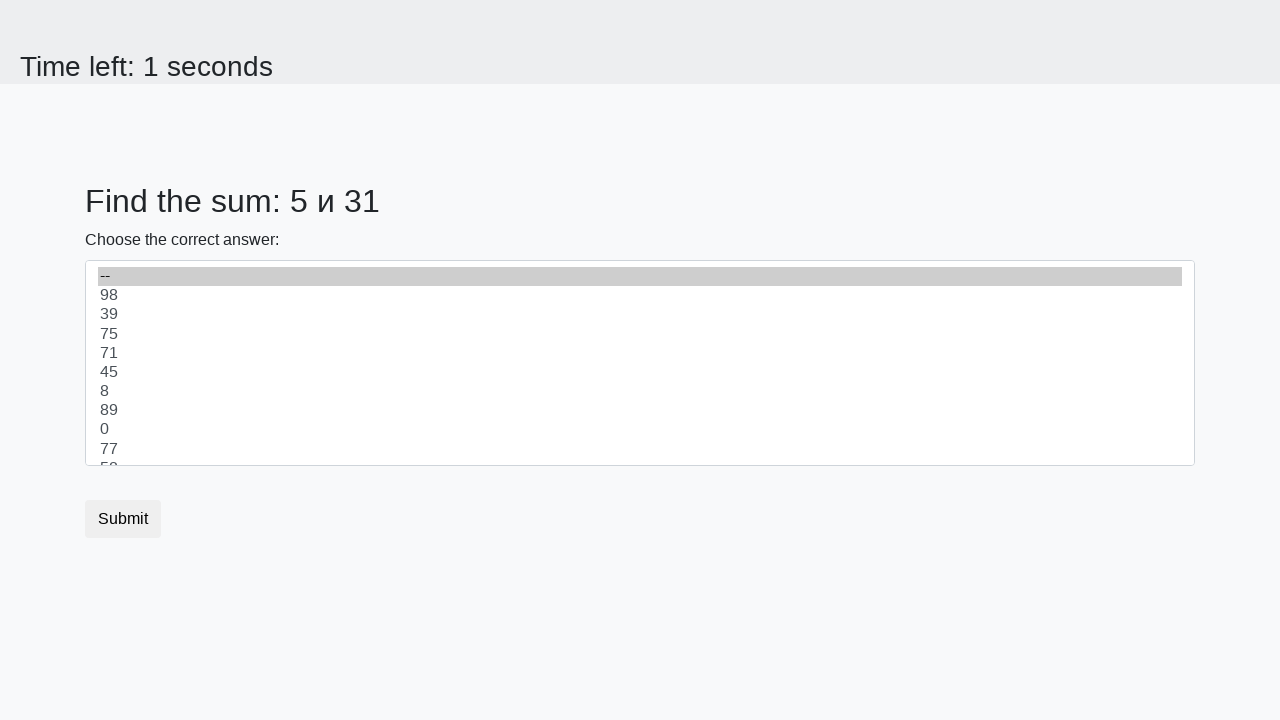